Tests clicking a button with a dynamic ID on the UI Testing Playground website. The test waits for the primary button to be clickable and then clicks it.

Starting URL: http://uitestingplayground.com/dynamicid

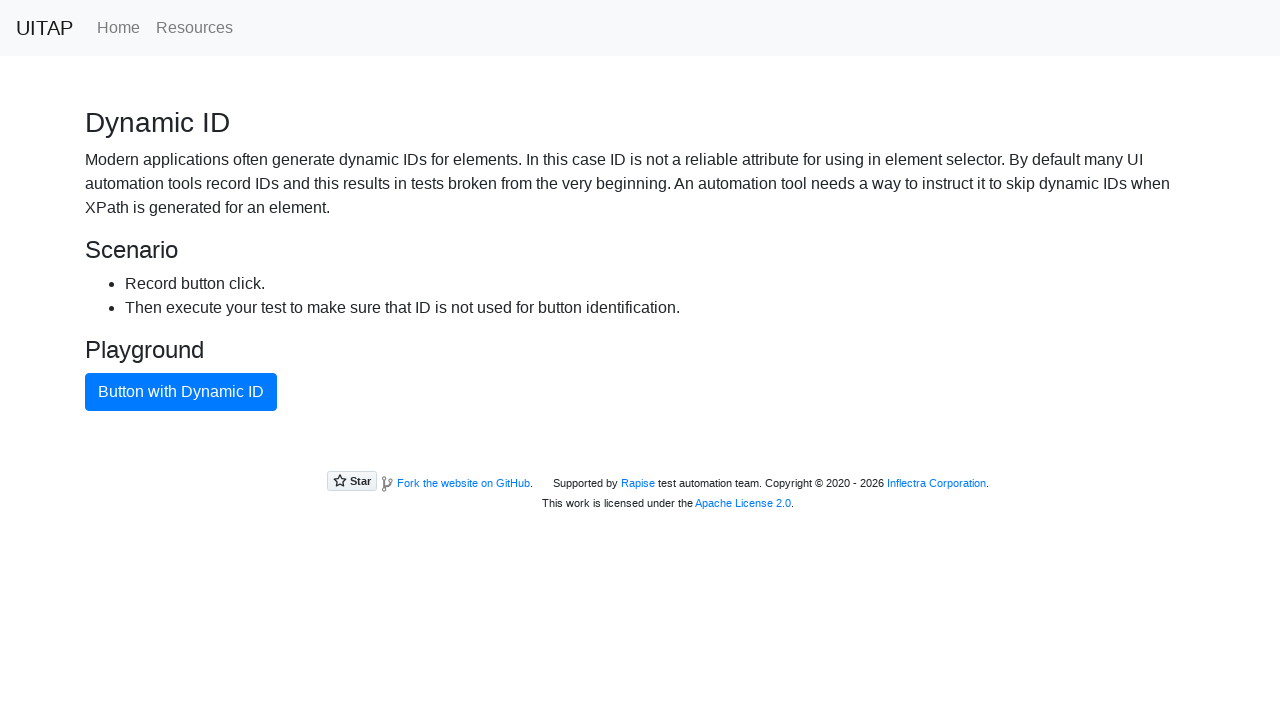

Navigated to UI Testing Playground dynamic ID page
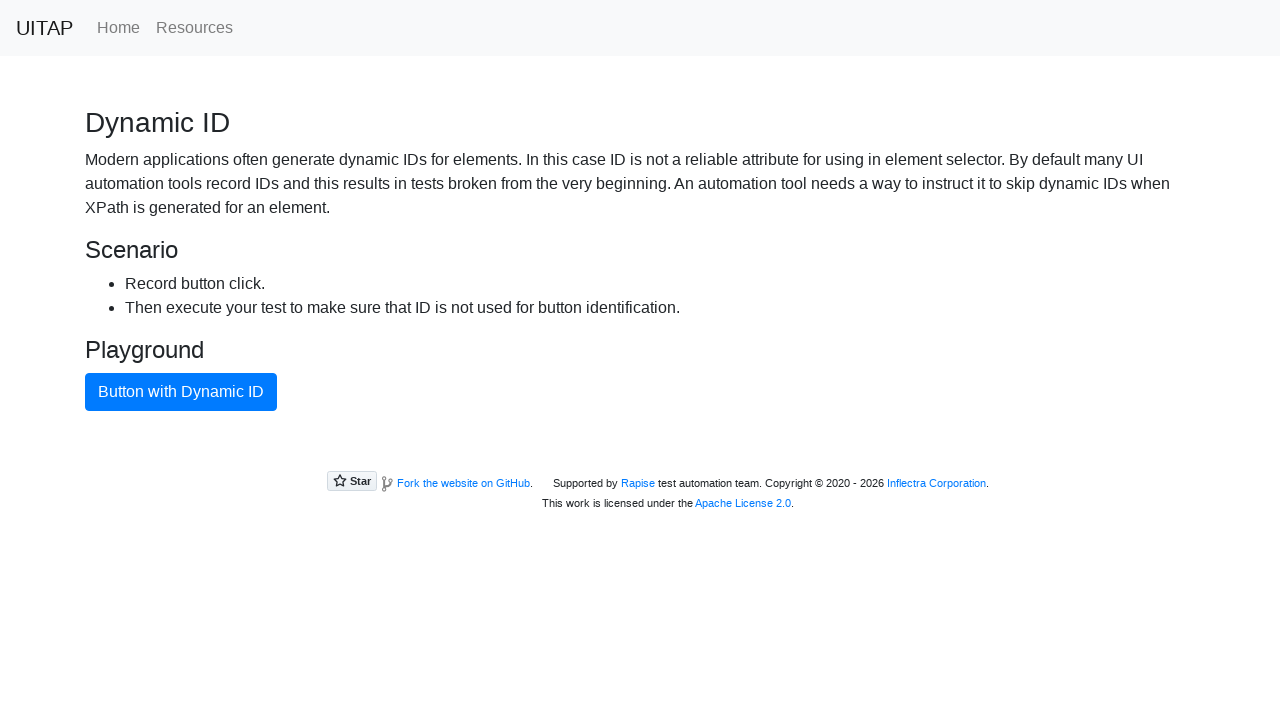

Clicked the primary button with dynamic ID at (181, 392) on button.btn-primary
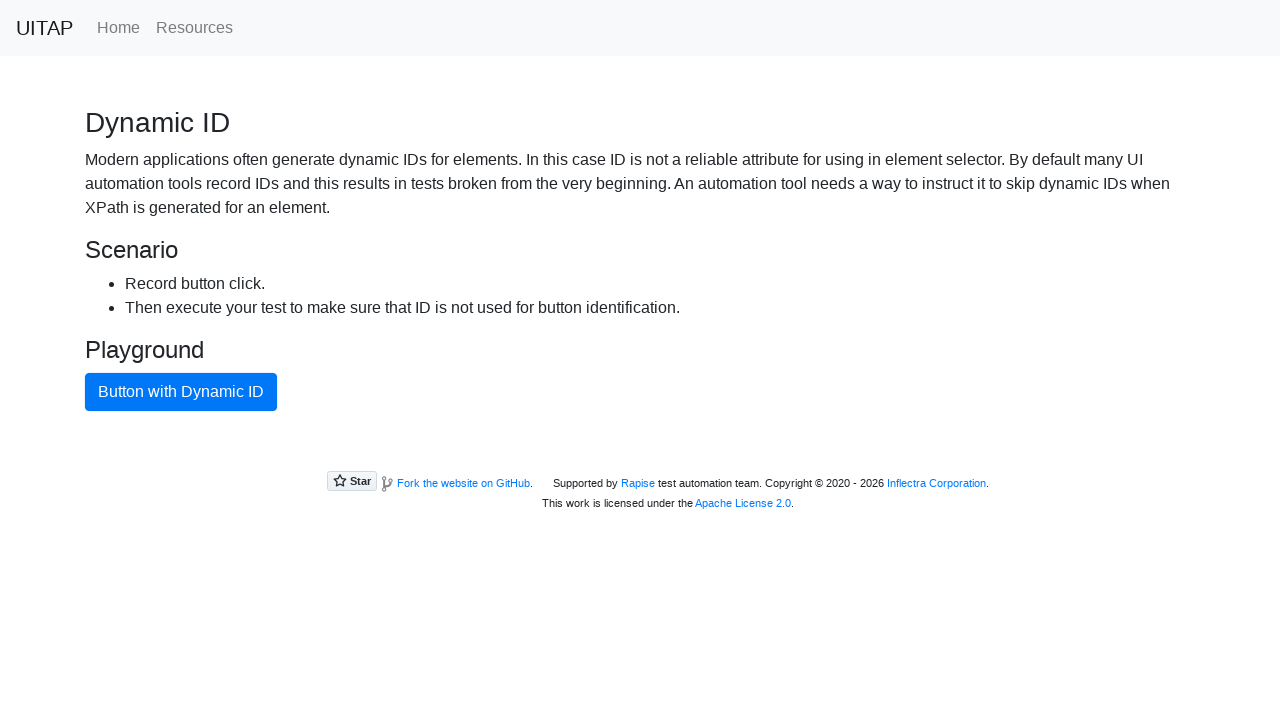

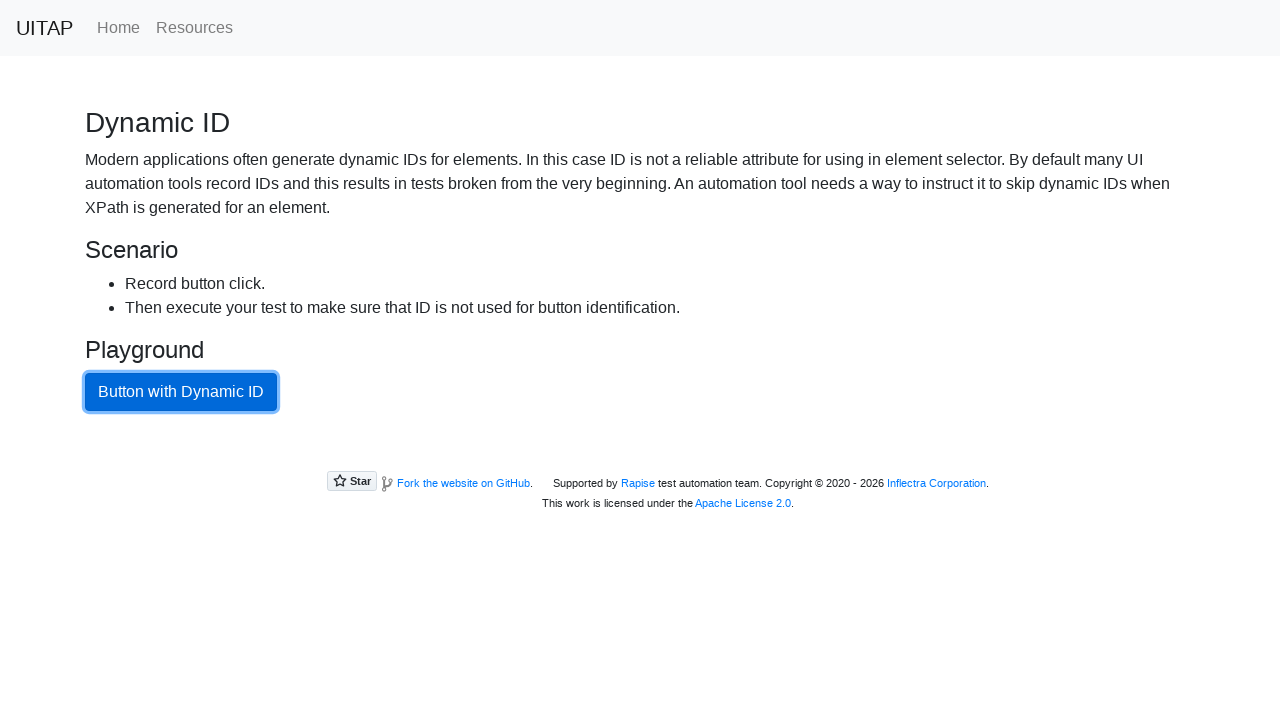